Tests interaction with an SVG map of India by locating state elements within the SVG and clicking on Maharashtra state.

Starting URL: https://www.amcharts.com/svg-maps/?map=india

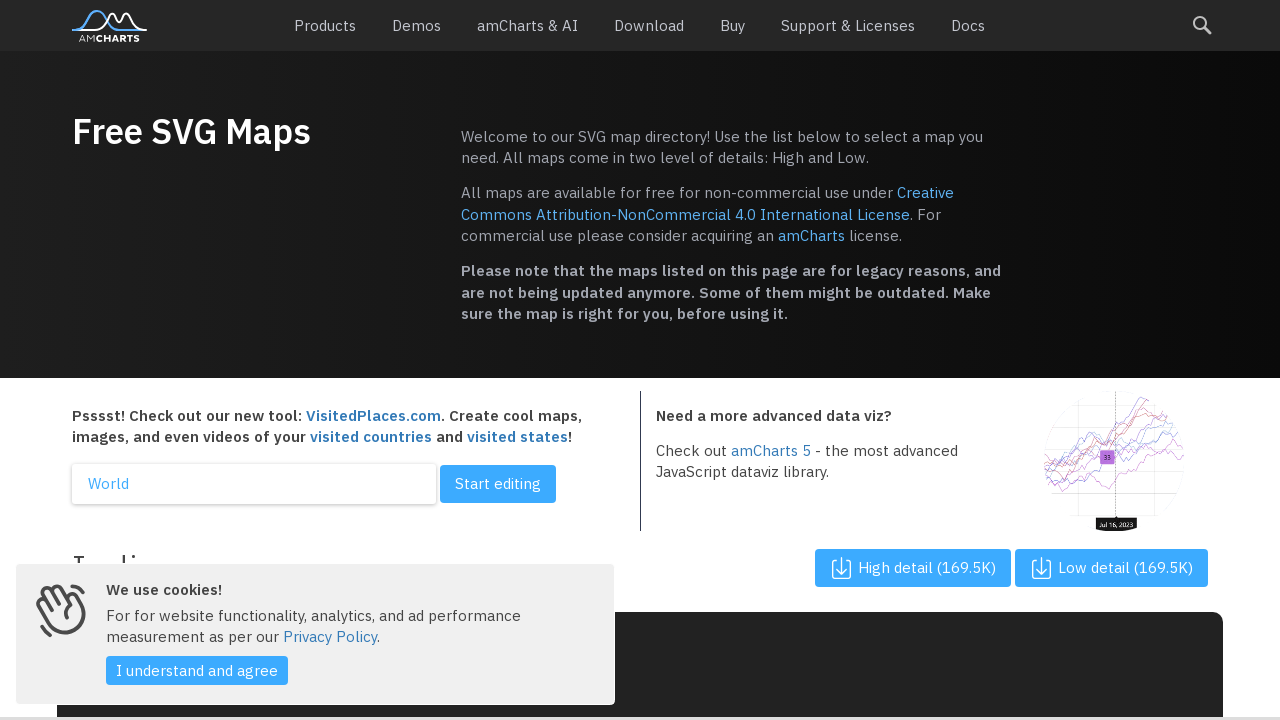

Waited for SVG map to load
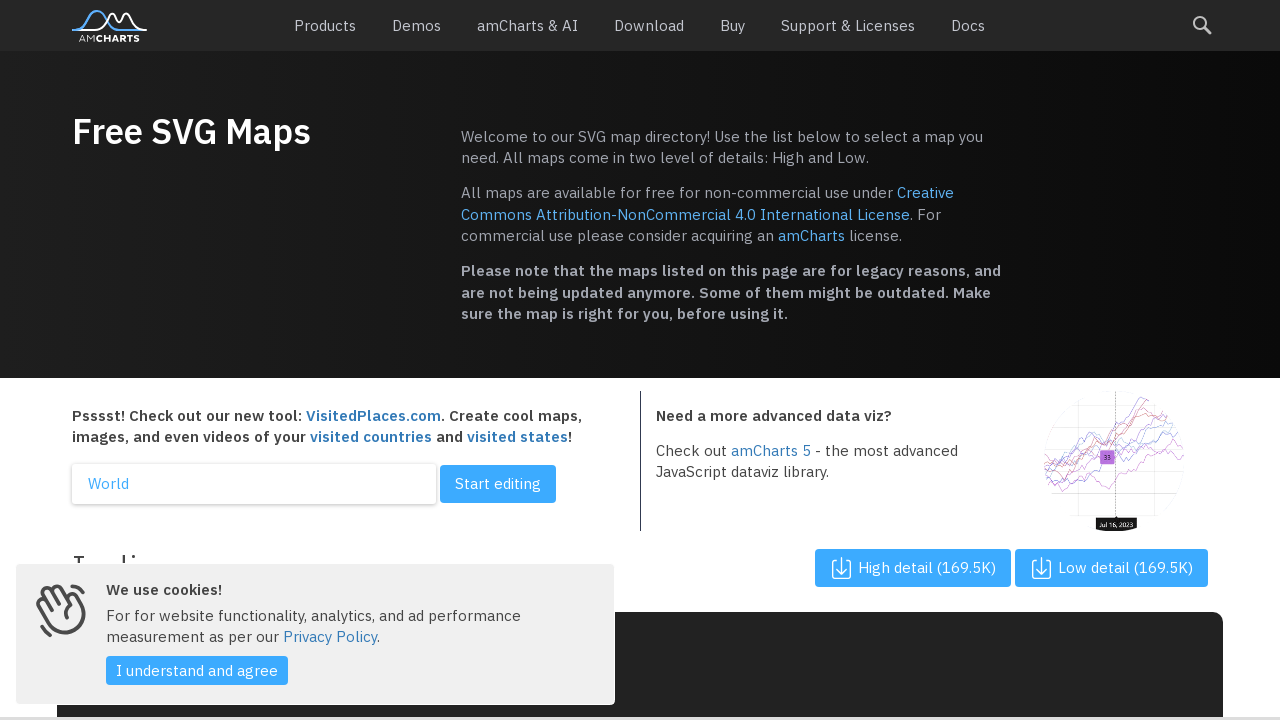

Located all state path elements in SVG map
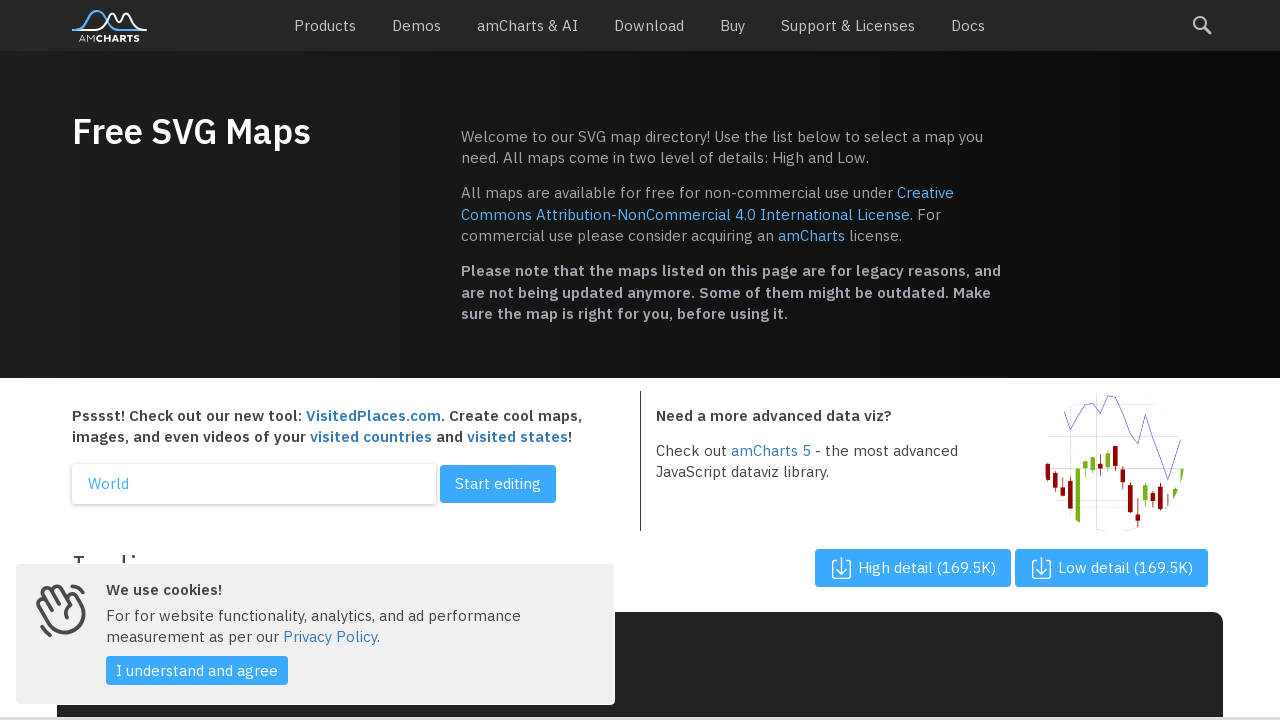

Found 0 state elements in the map
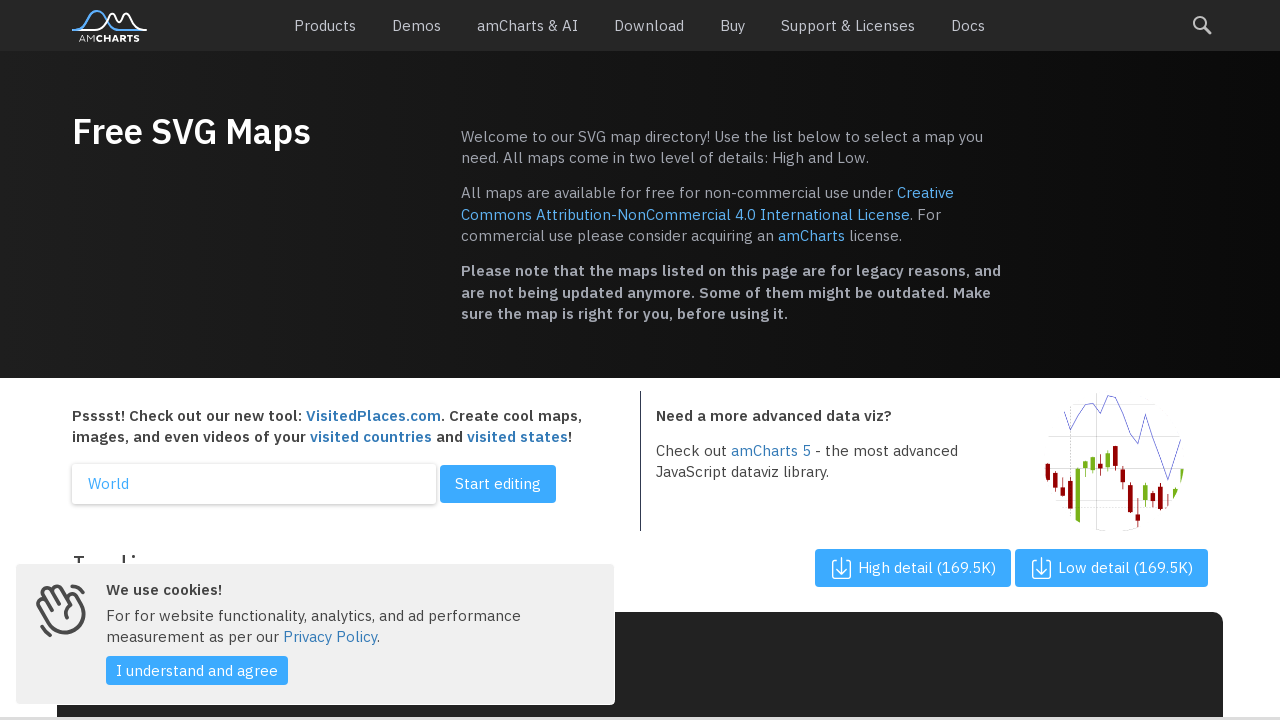

Waited 2000ms for interaction effects to complete
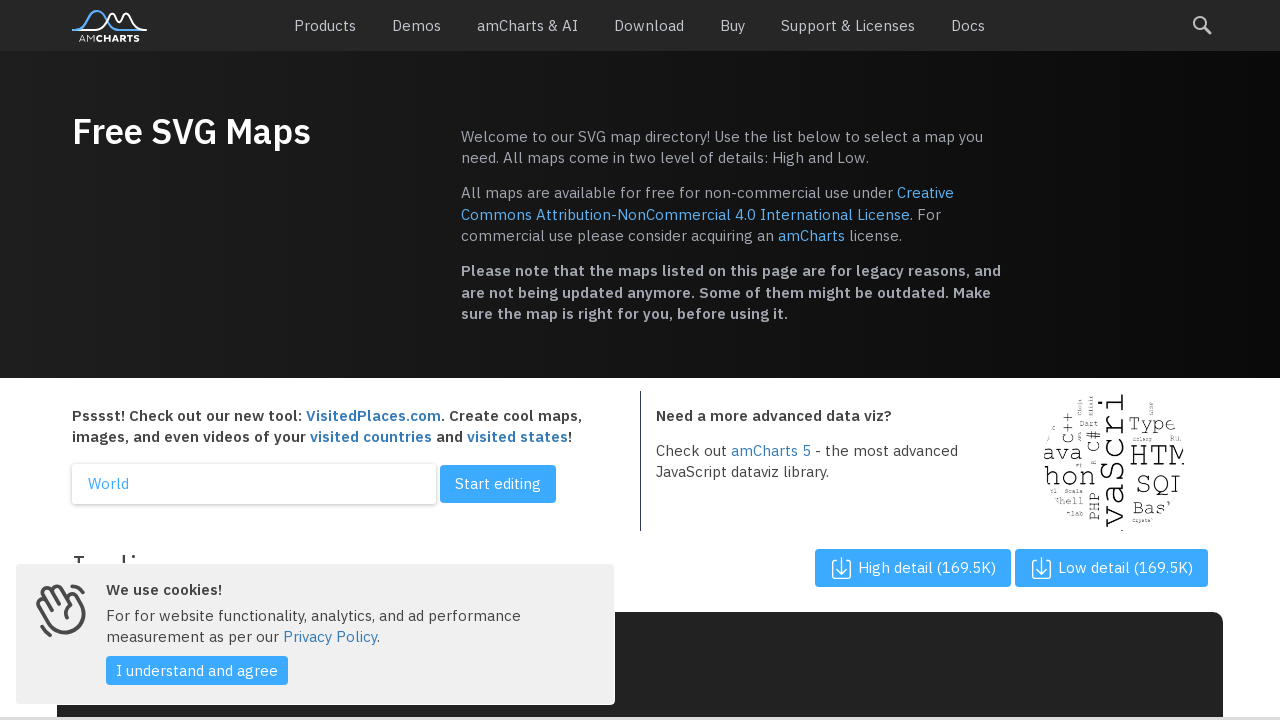

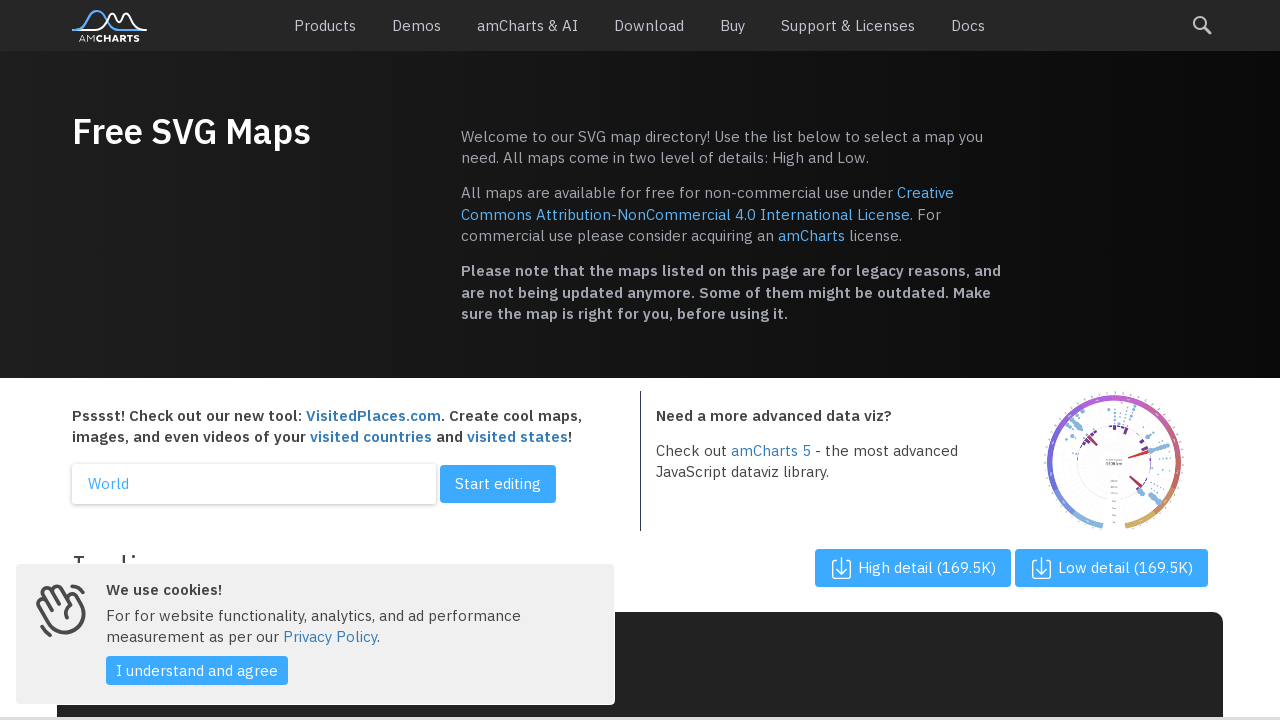